Tests browser window manipulation by navigating to Rediffmail homepage, maximizing the window, and then resizing it to specific dimensions (700x1200).

Starting URL: http://www.rediffmail.com

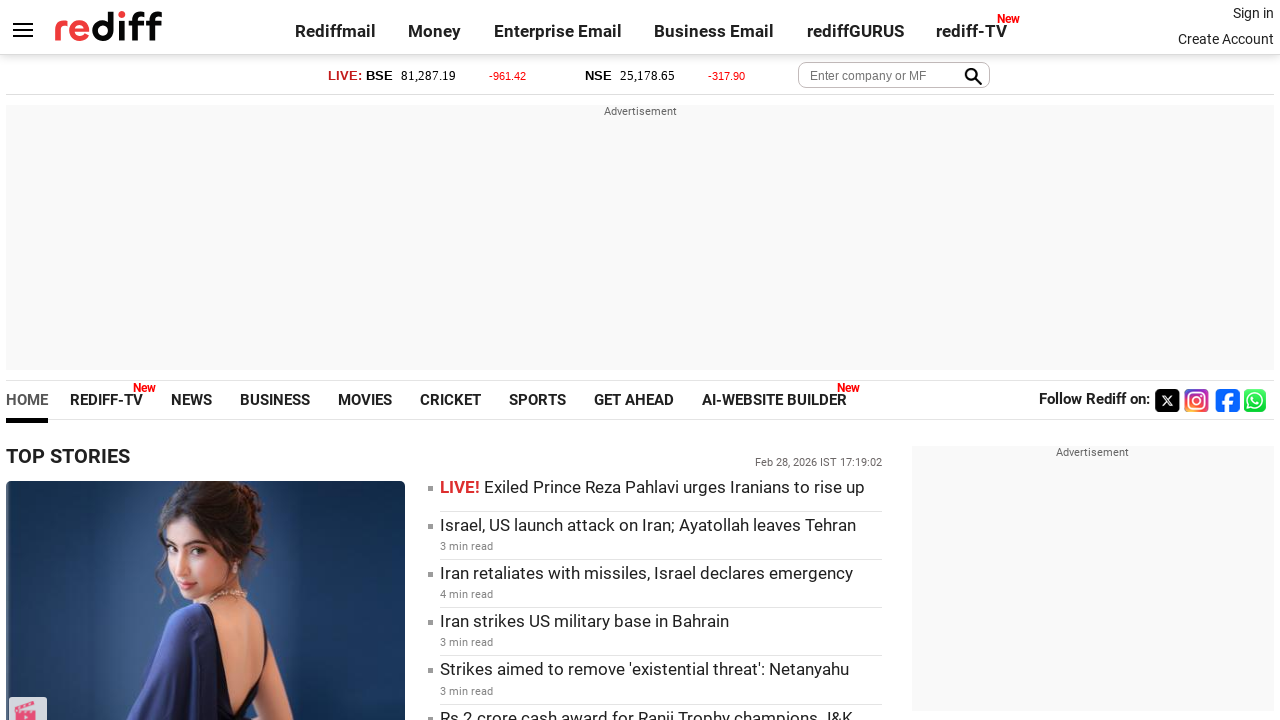

Navigated to Rediffmail homepage
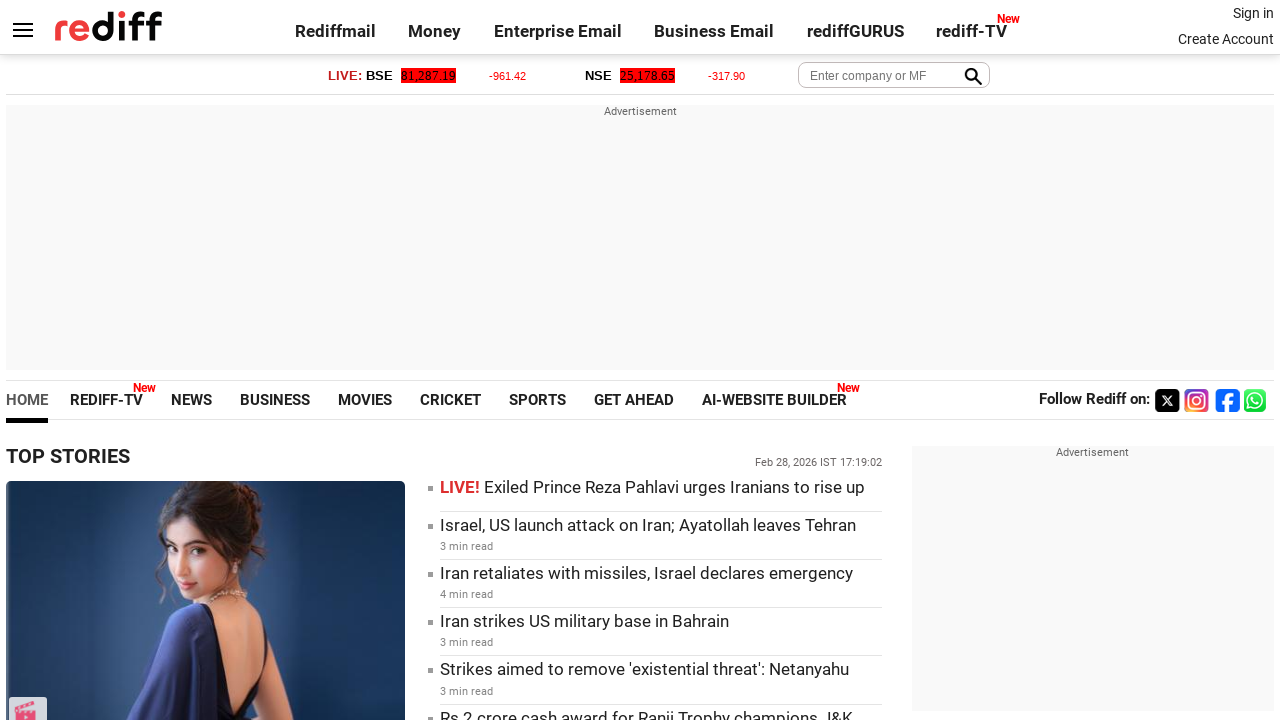

Maximized browser window to 1920x1080
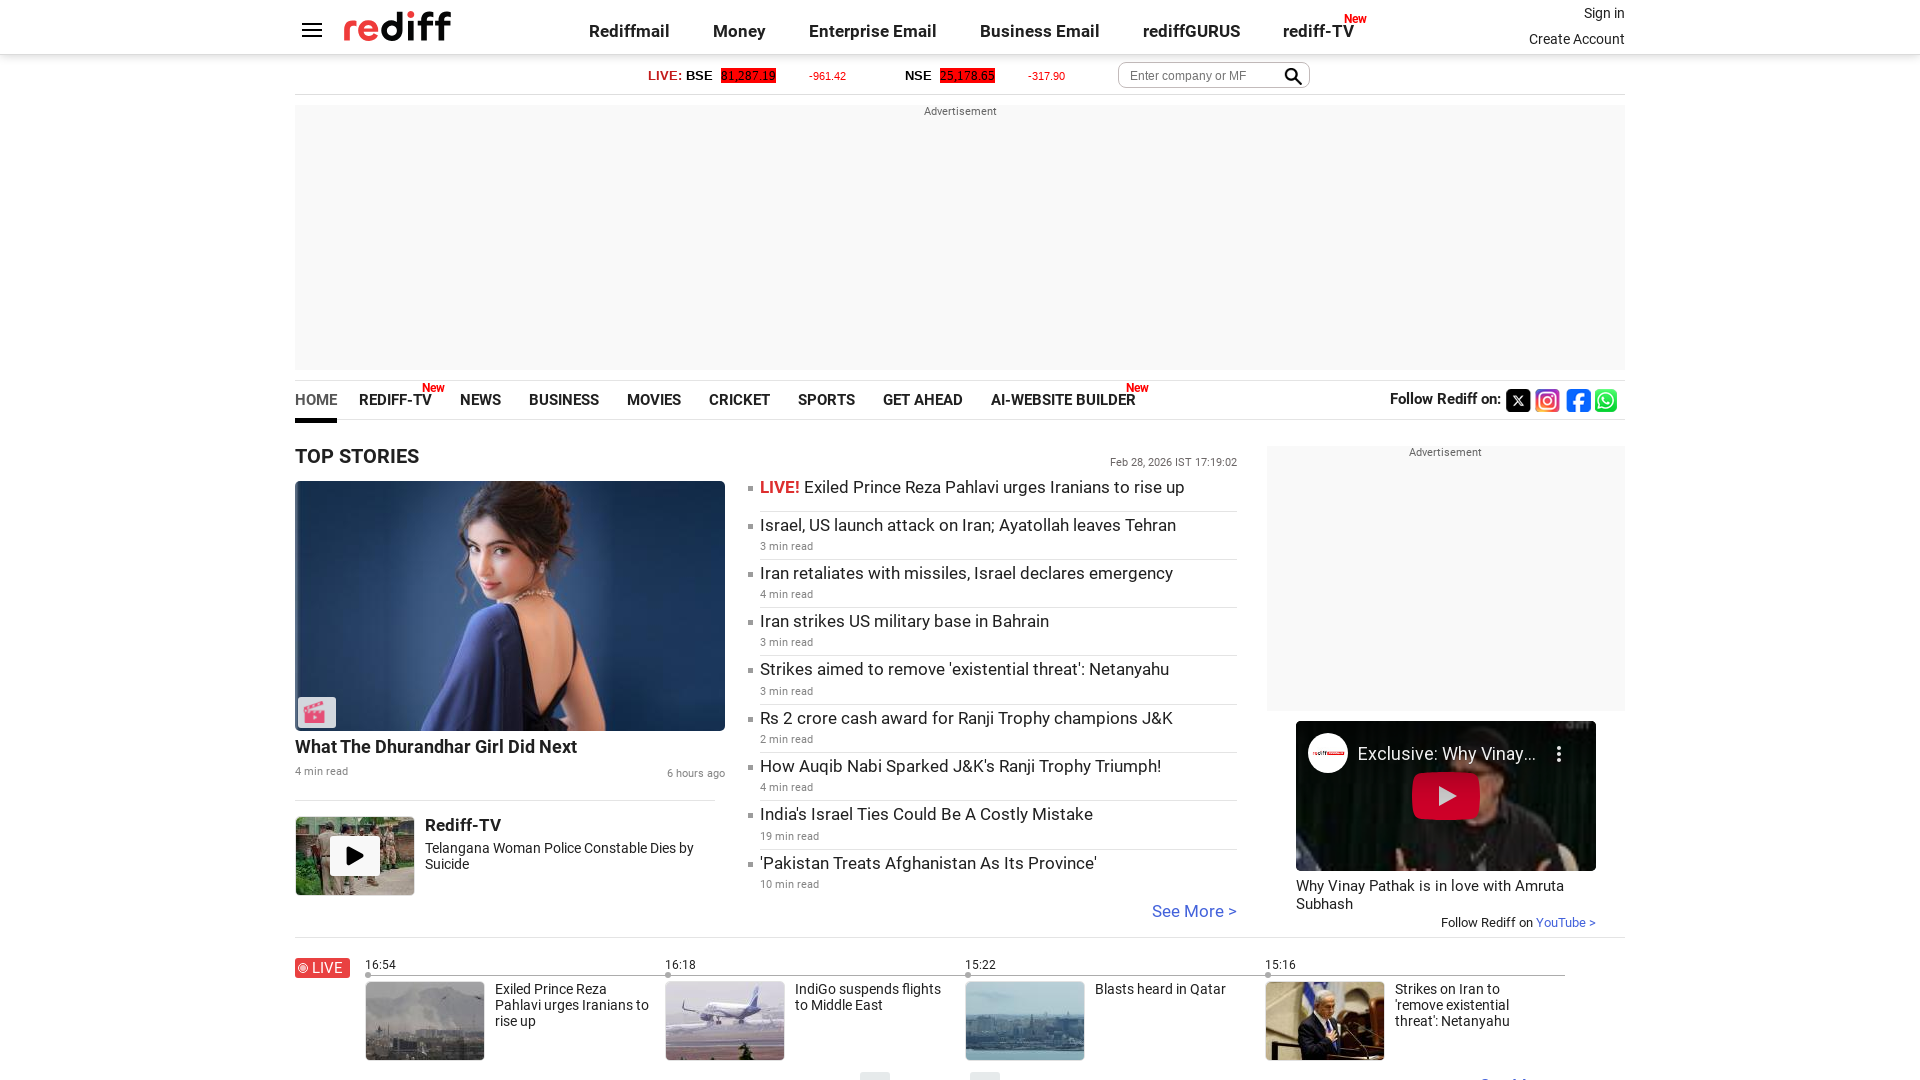

Resized browser window to 700x1200 dimensions
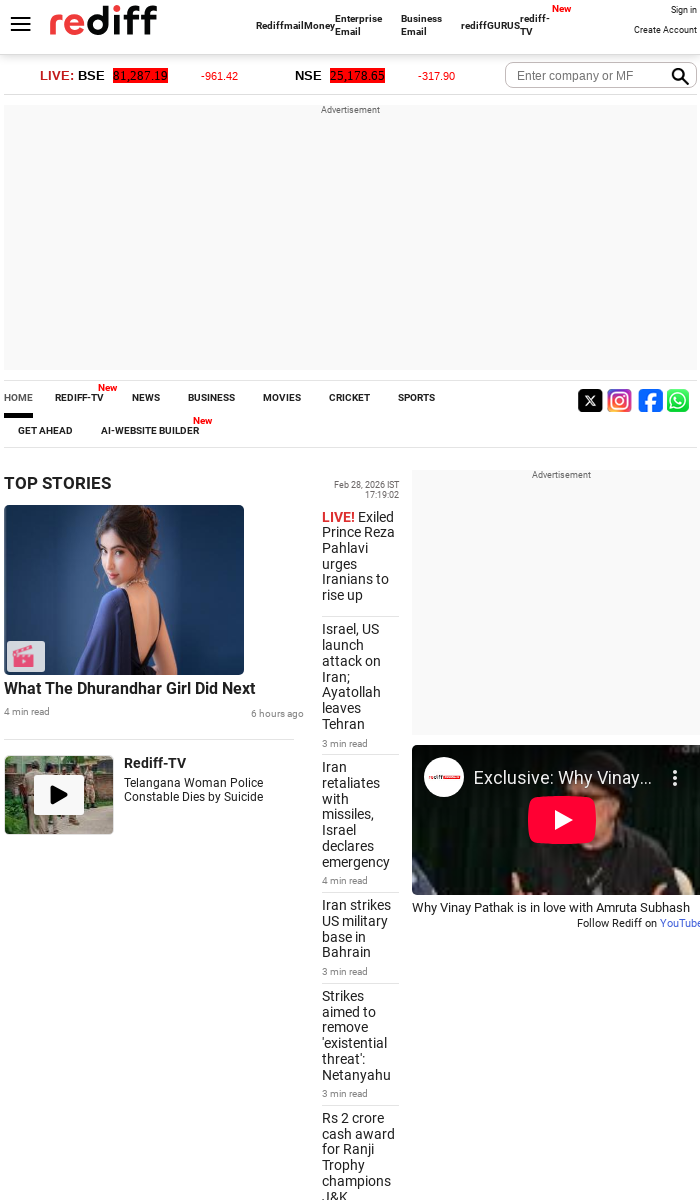

Page loaded and DOM content ready at new viewport size
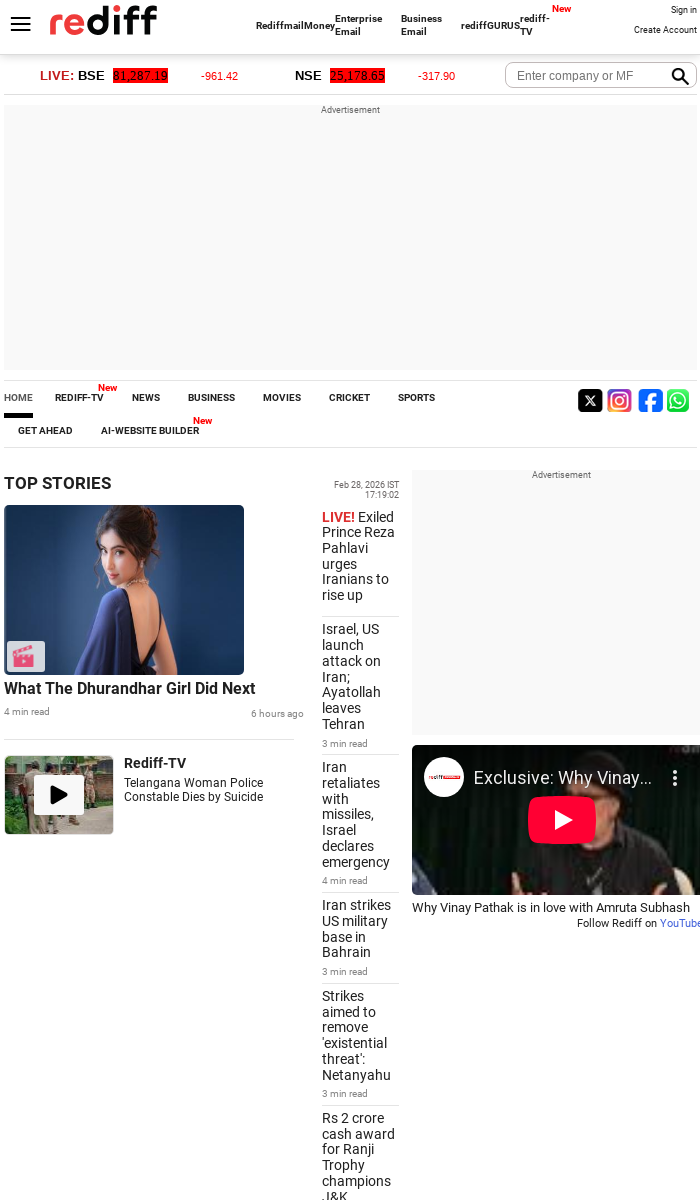

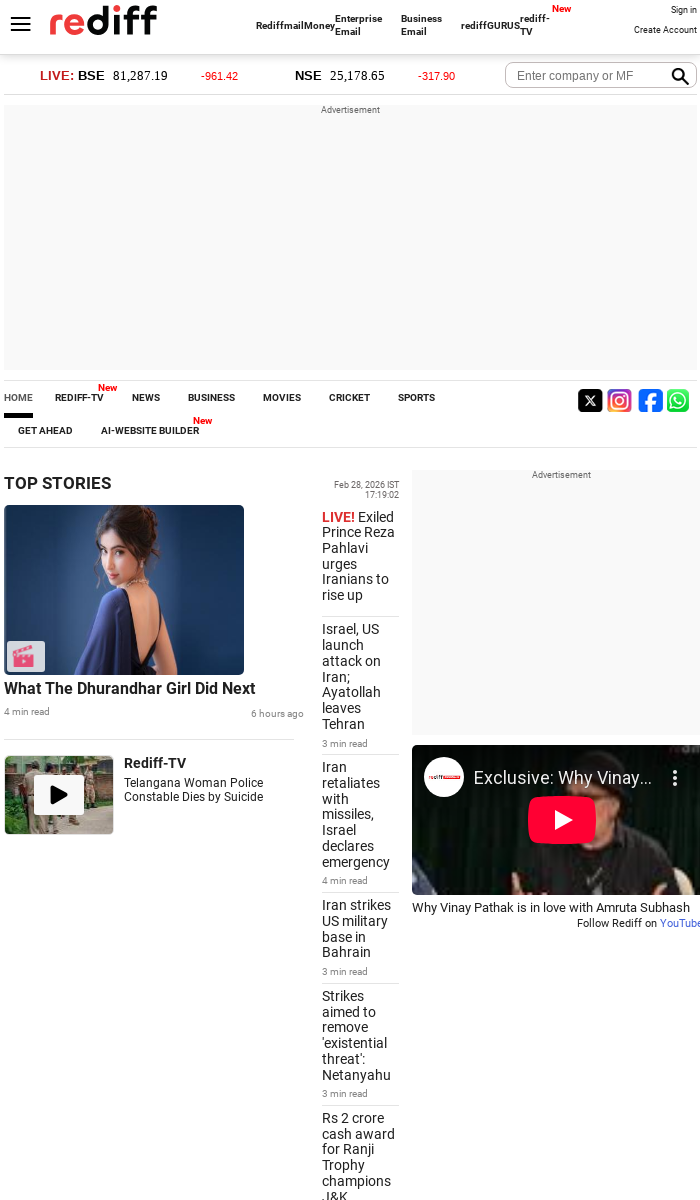